Tests JavaScript alert handling by clicking the alert button, accepting it, and verifying the success message

Starting URL: https://the-internet.herokuapp.com/javascript_alerts

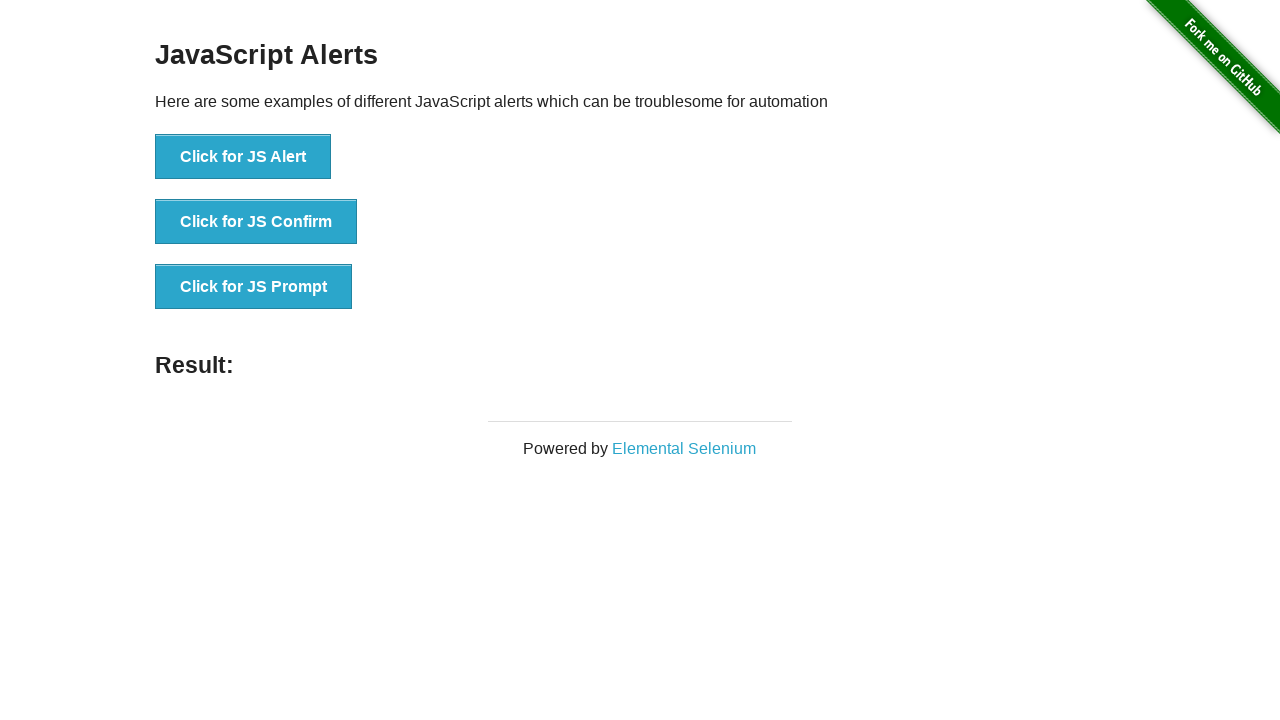

Clicked the alert button at (243, 157) on button[onclick='jsAlert()']
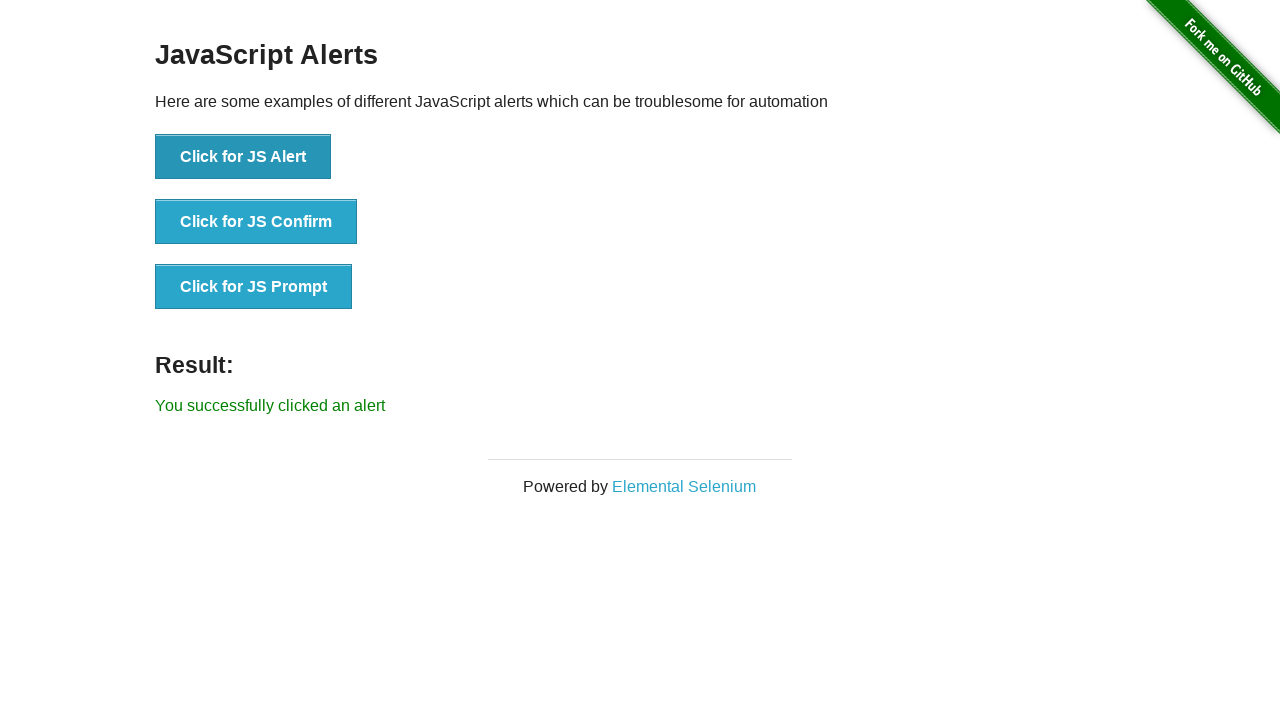

Set up dialog handler to accept alerts
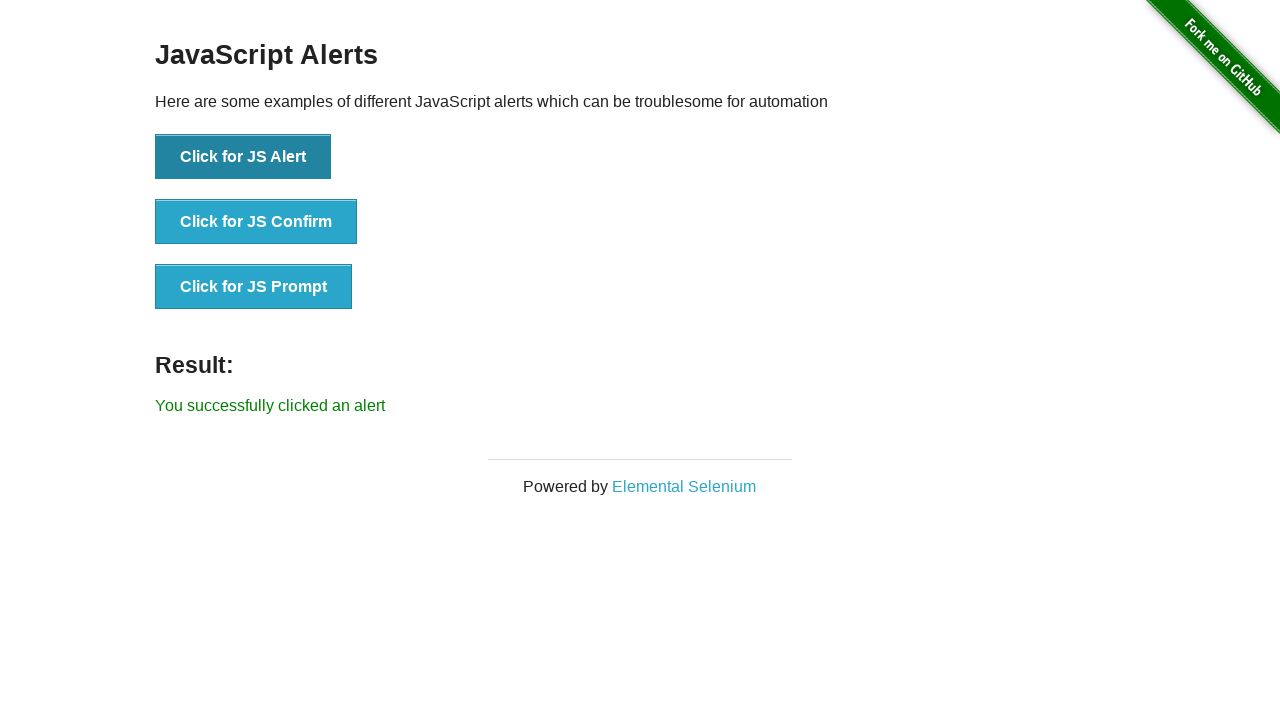

Verified success message 'You successfully clicked an alert' is displayed
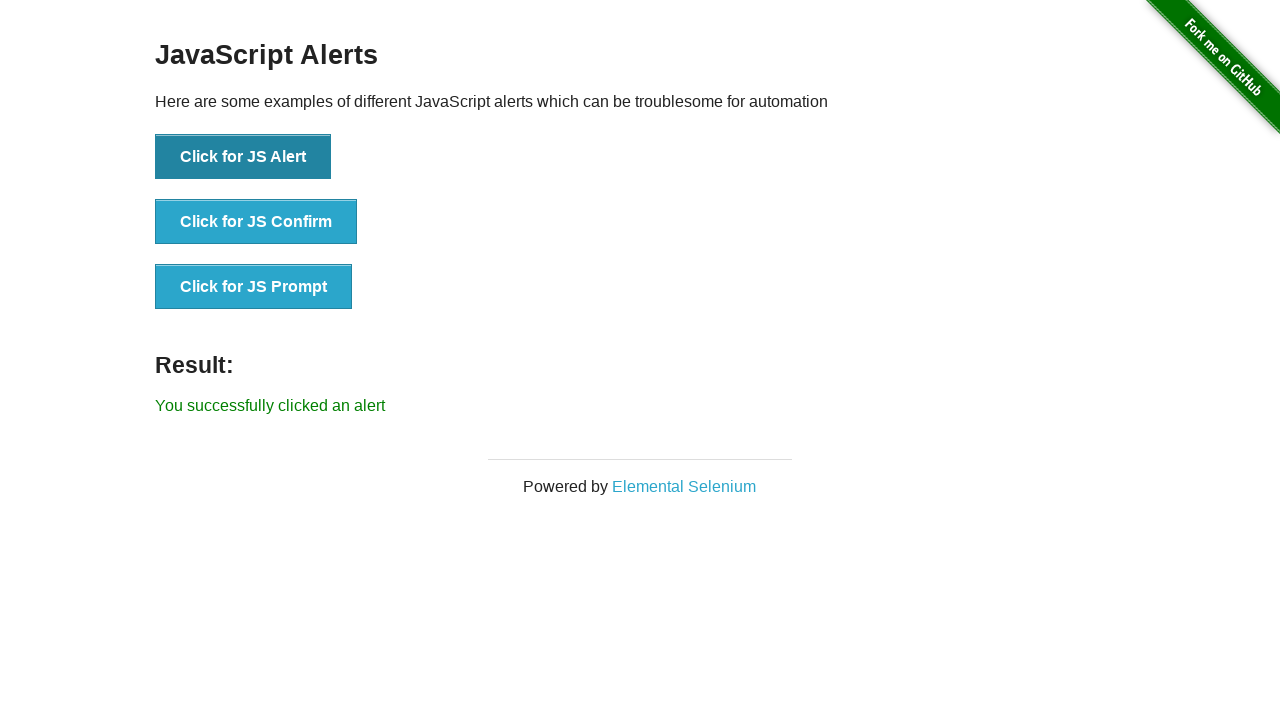

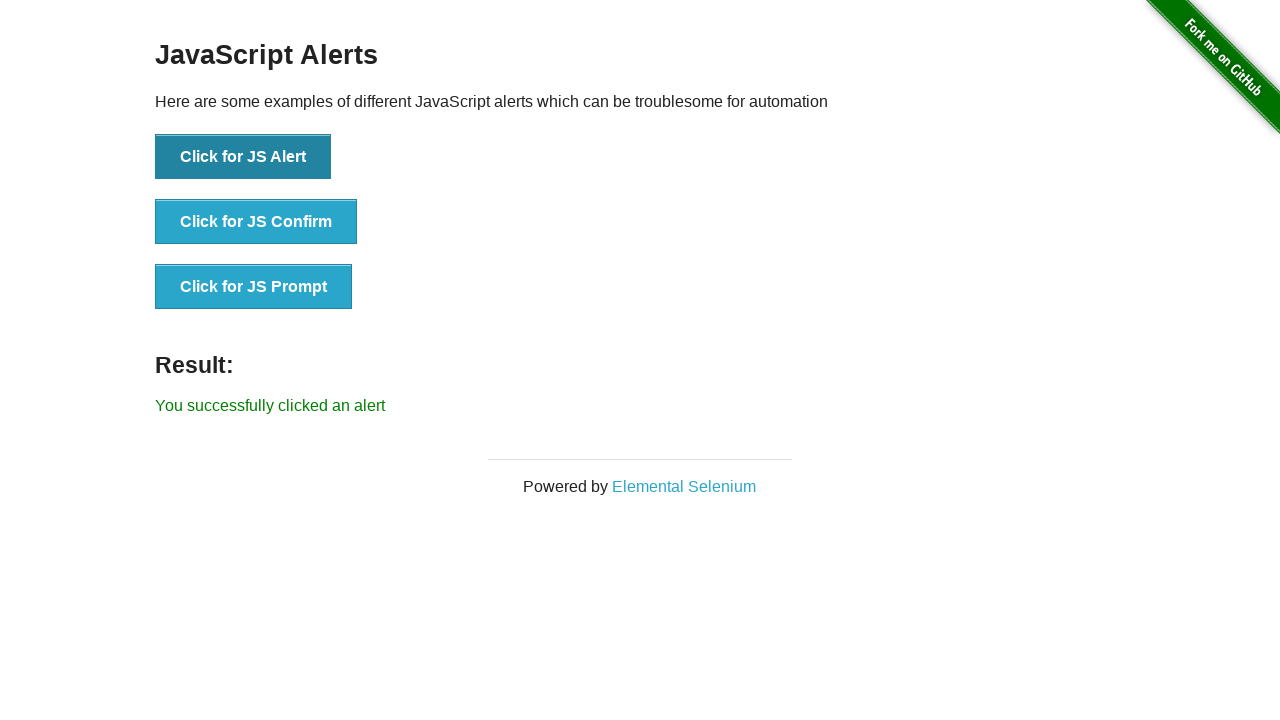